Verifies whether a country dropdown list is sorted alphabetically by comparing the original order with a sorted version

Starting URL: https://testautomationpractice.blogspot.com/

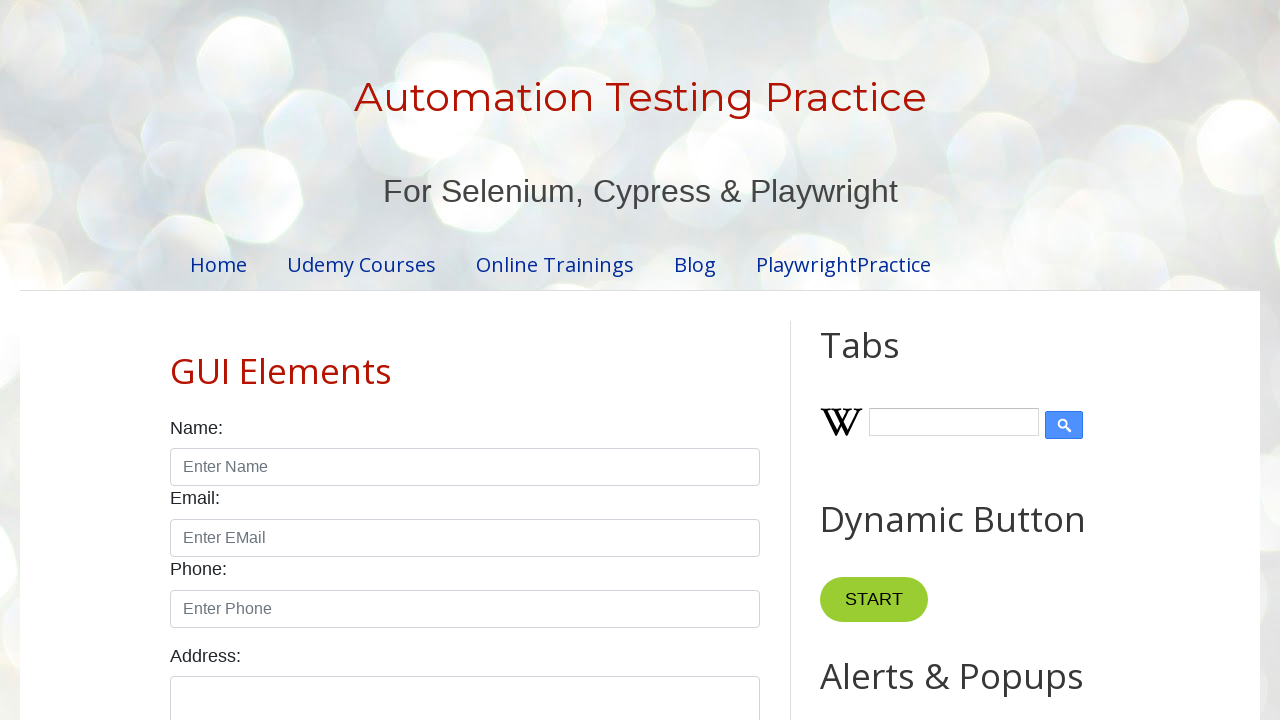

Navigated to test automation practice website
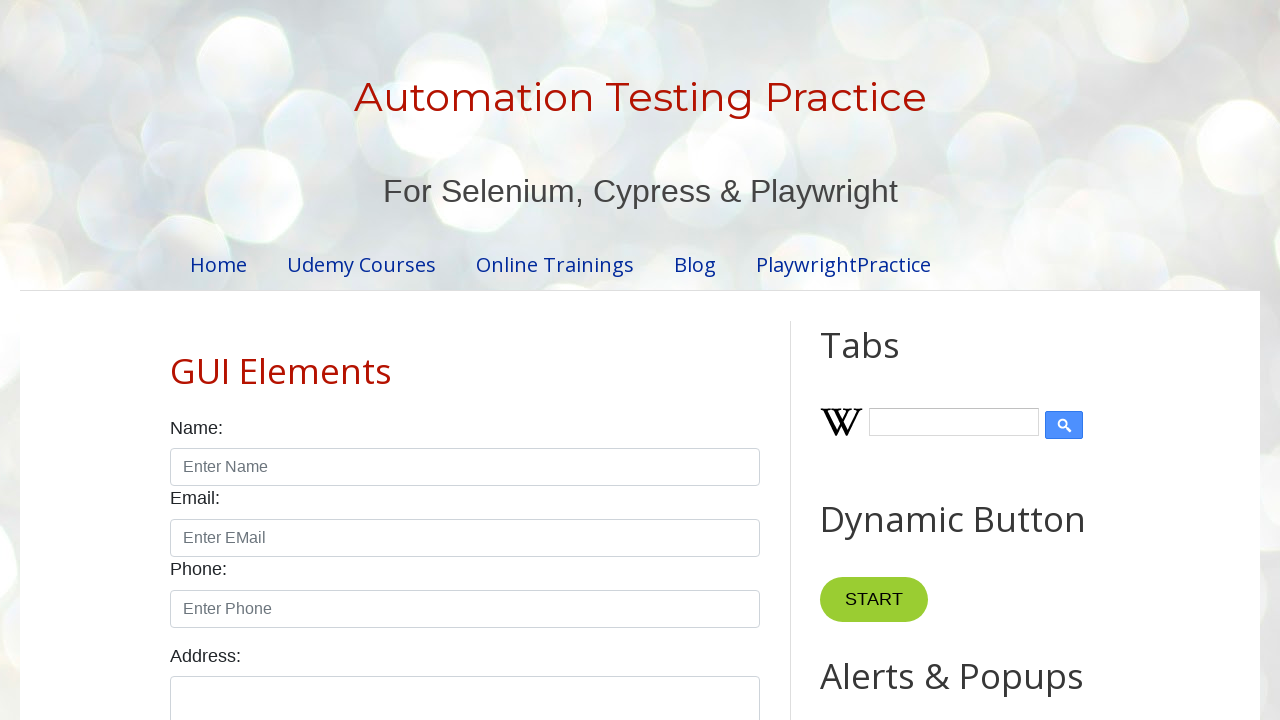

Country dropdown element became visible and ready
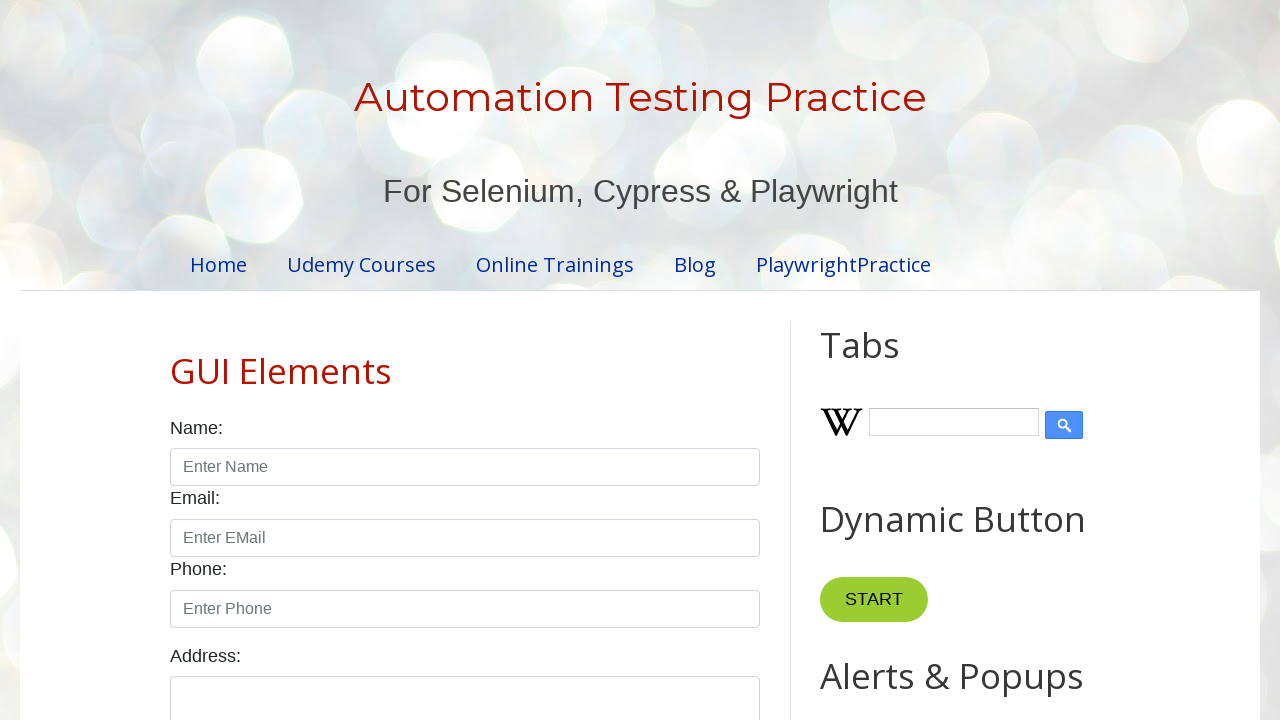

Retrieved all country options from dropdown
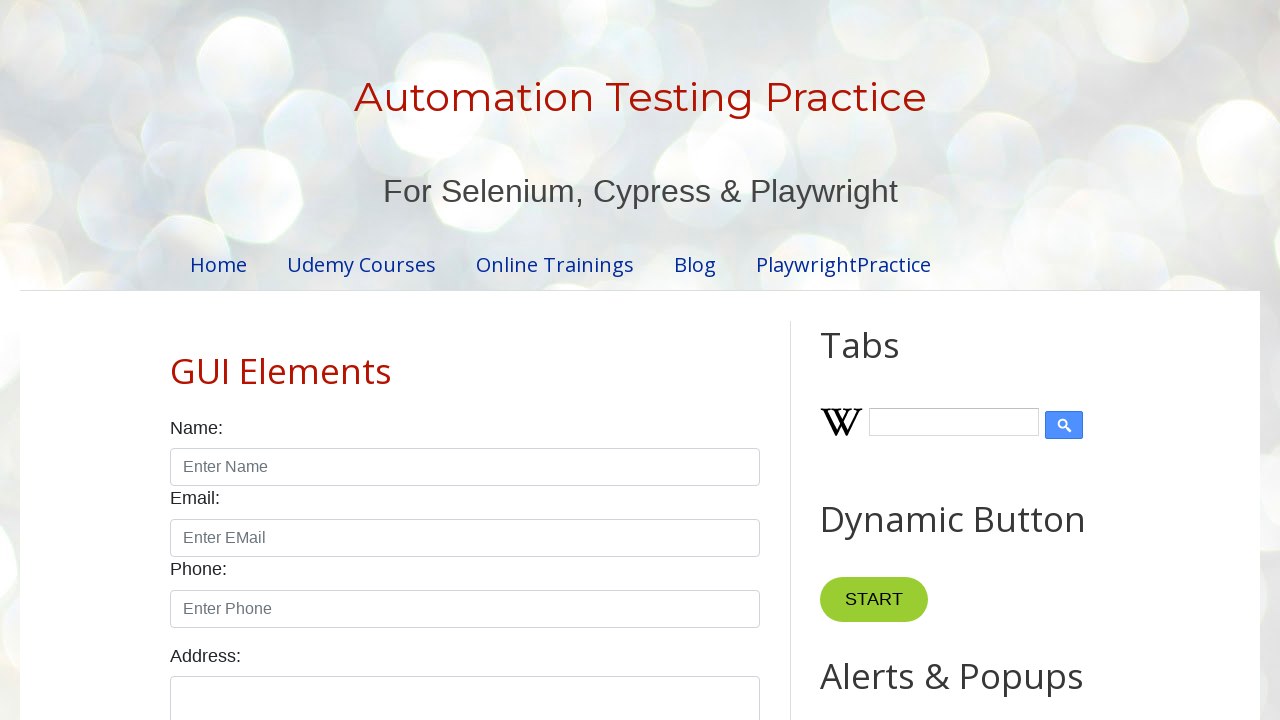

Extracted 10 country names from dropdown options
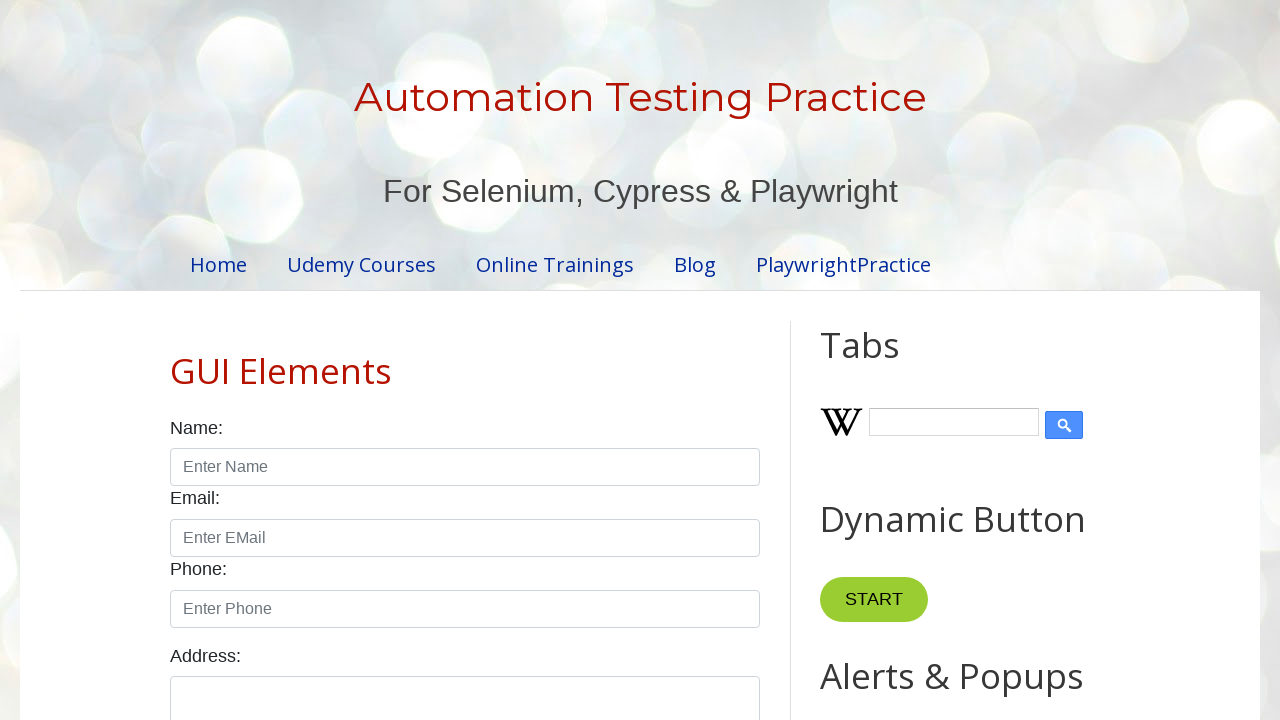

Created alphabetically sorted copy of country list
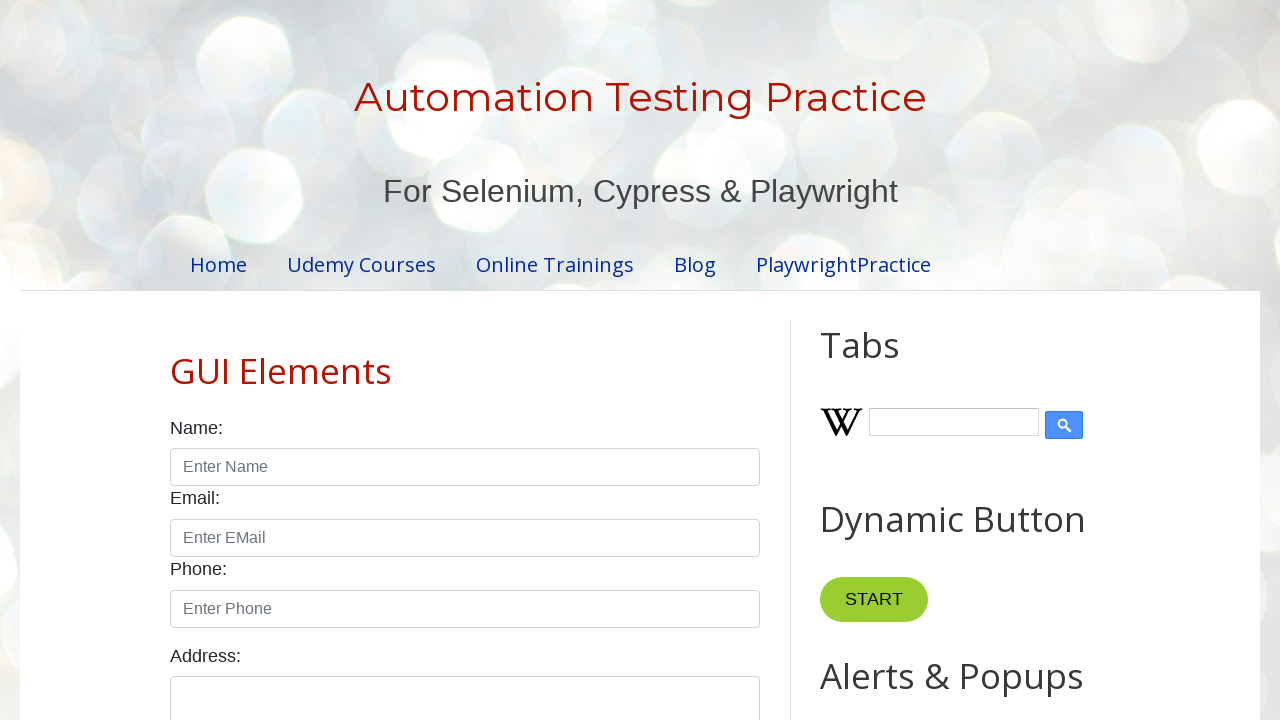

Verified that country dropdown is NOT sorted alphabetically
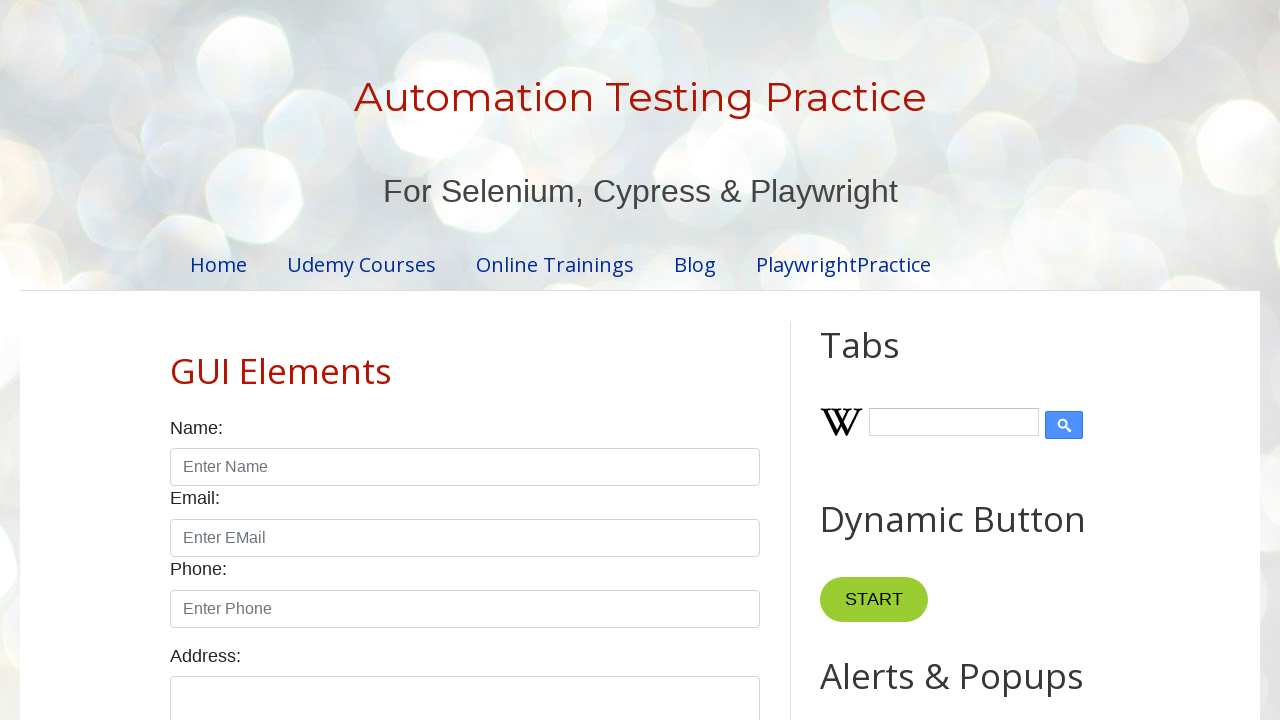

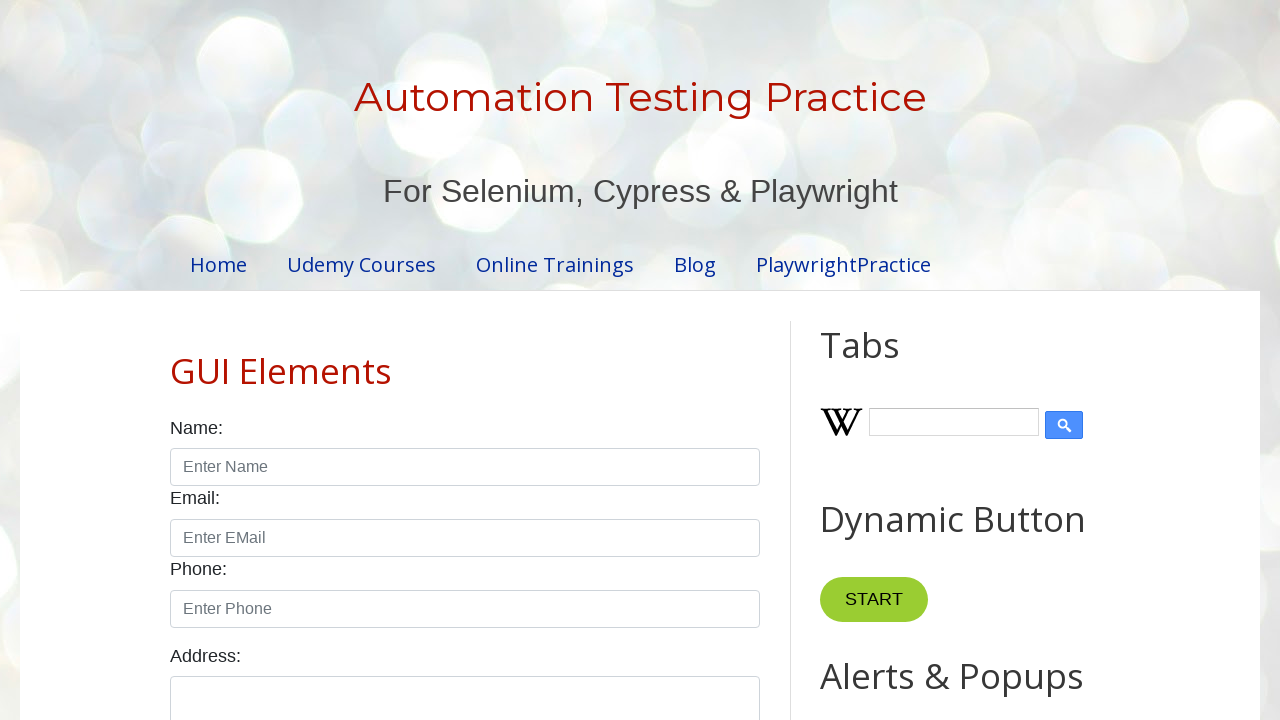